Tests country autocomplete functionality by typing partial text and using keyboard navigation to select from dropdown suggestions

Starting URL: https://www.rahulshettyacademy.com/AutomationPractice/

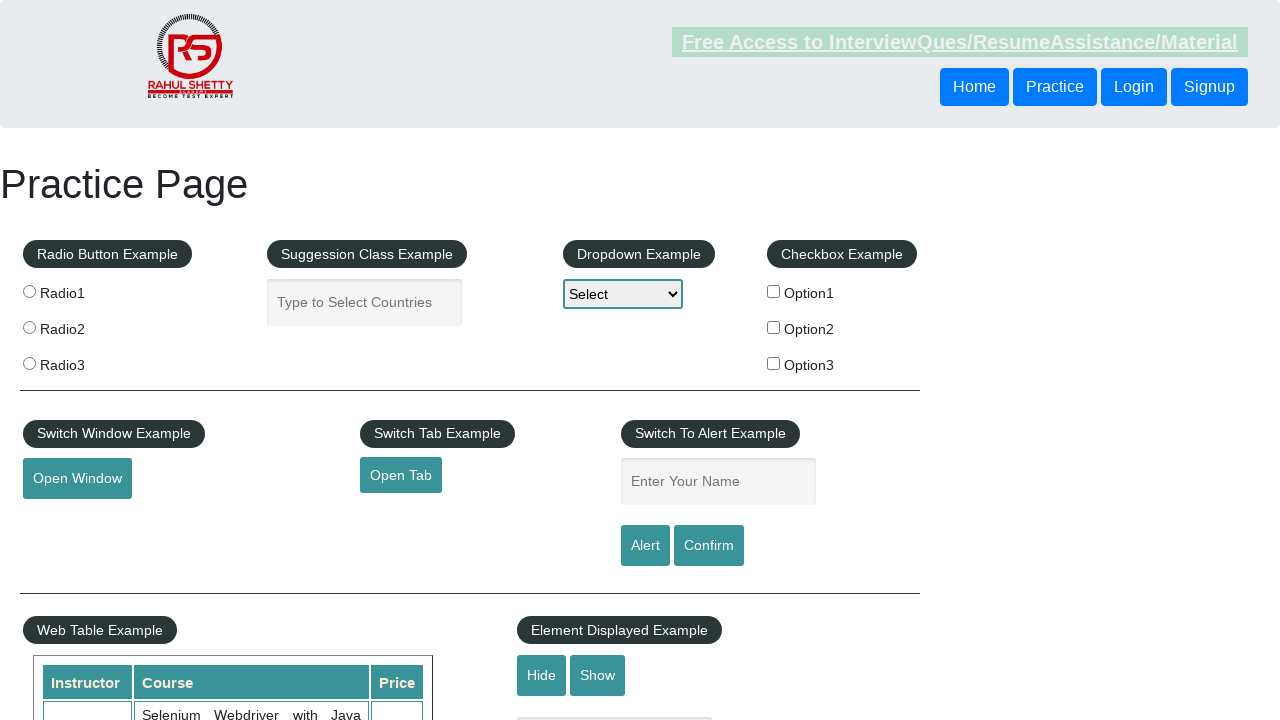

Typed 'unit' in country autocomplete field on input[placeholder='Type to Select Countries']
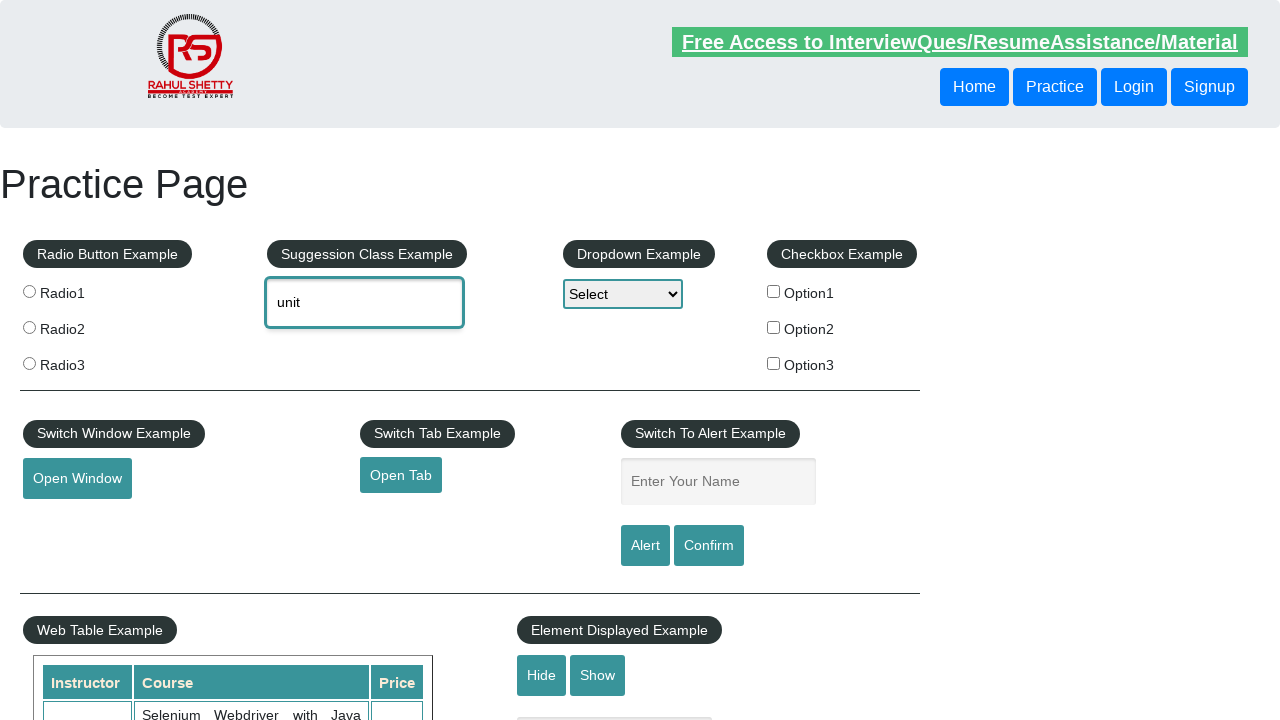

Waited 3 seconds for dropdown suggestions to appear
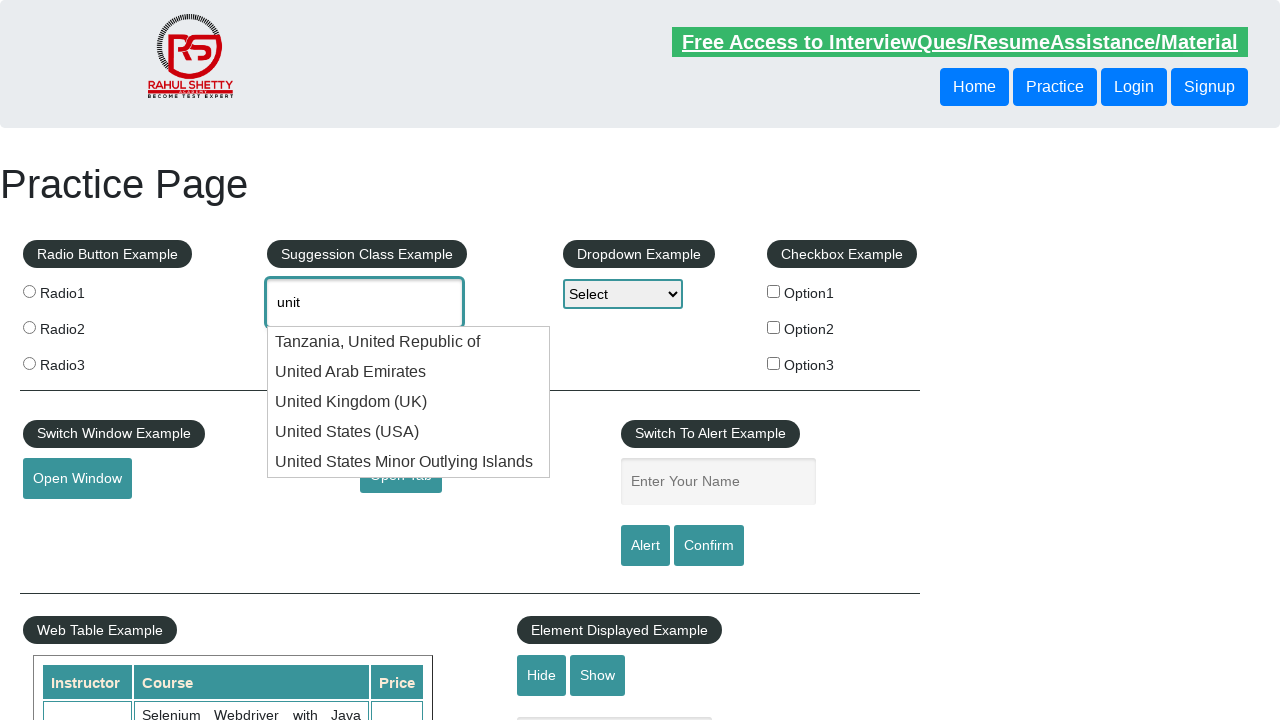

Pressed ArrowDown to navigate dropdown (1st press)
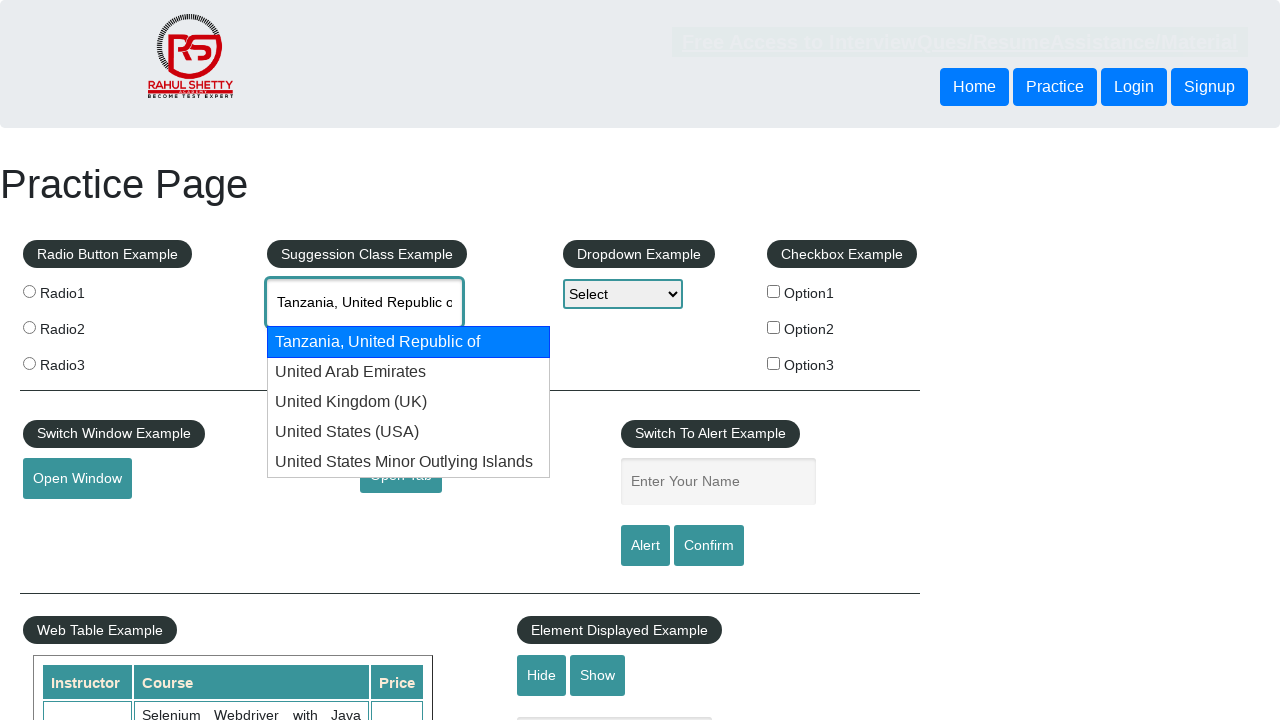

Pressed ArrowDown to navigate dropdown (2nd press)
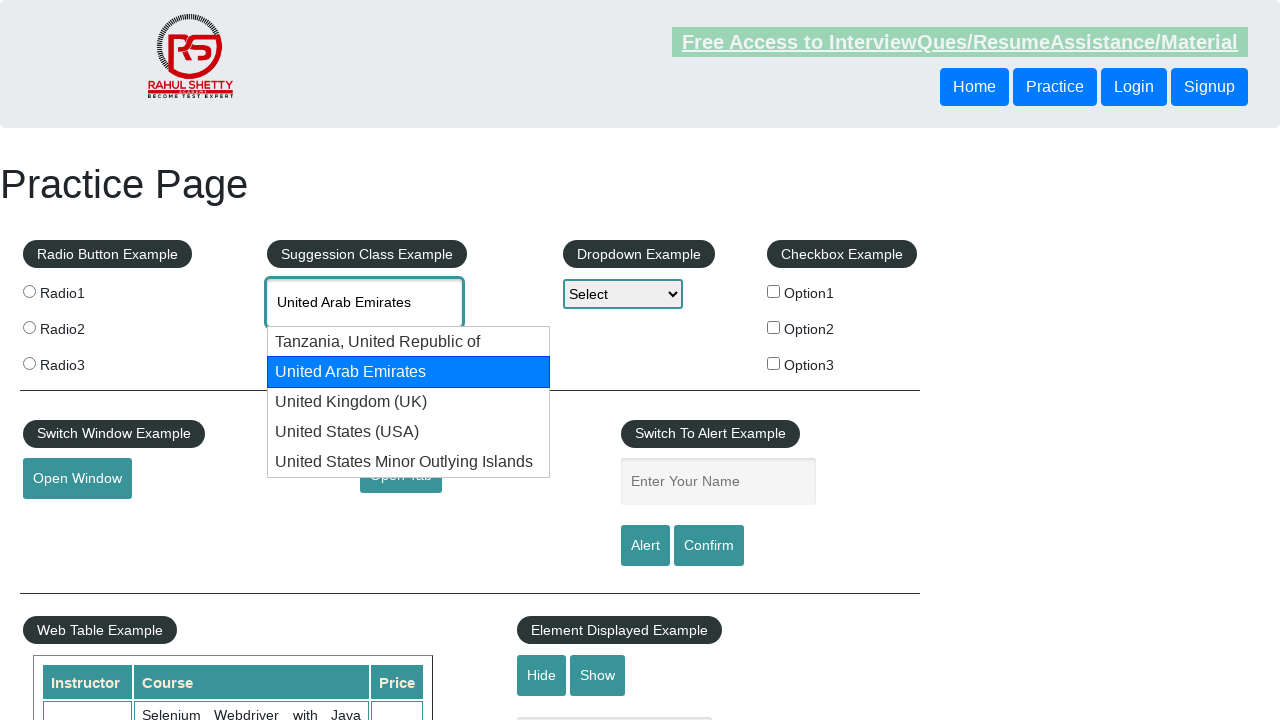

Pressed ArrowDown to navigate dropdown (3rd press)
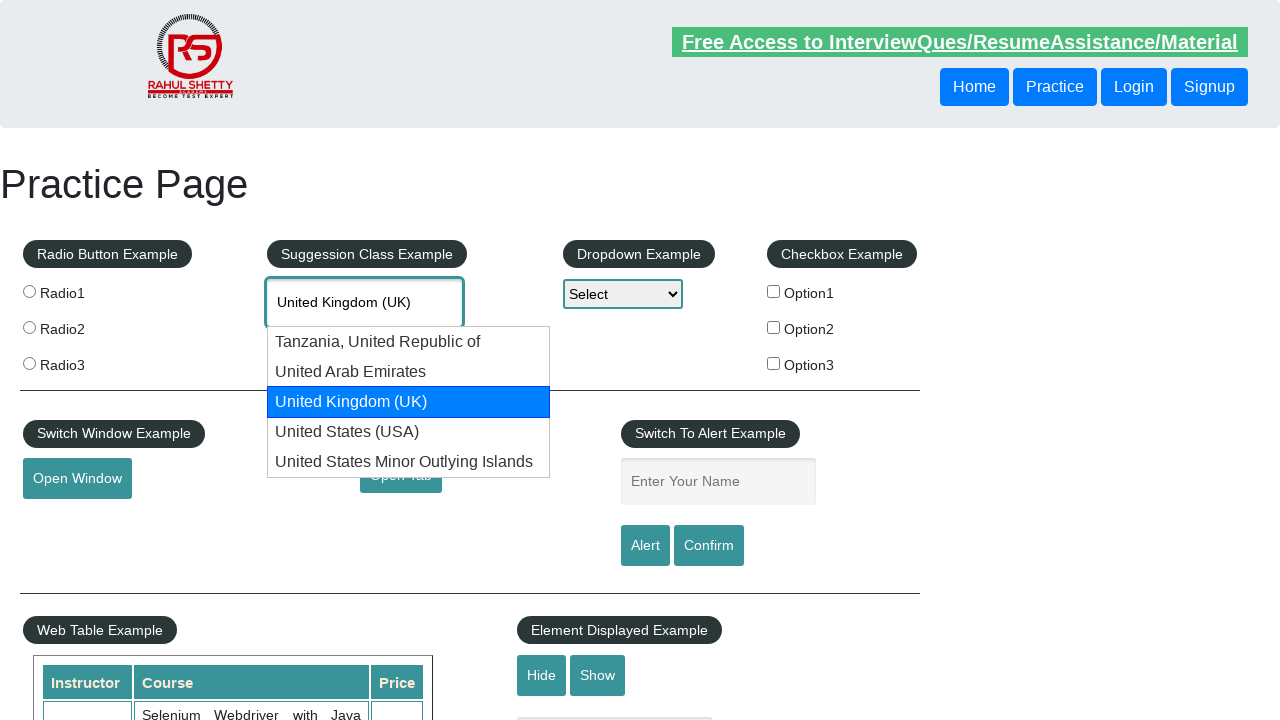

Pressed ArrowDown to navigate dropdown (4th press)
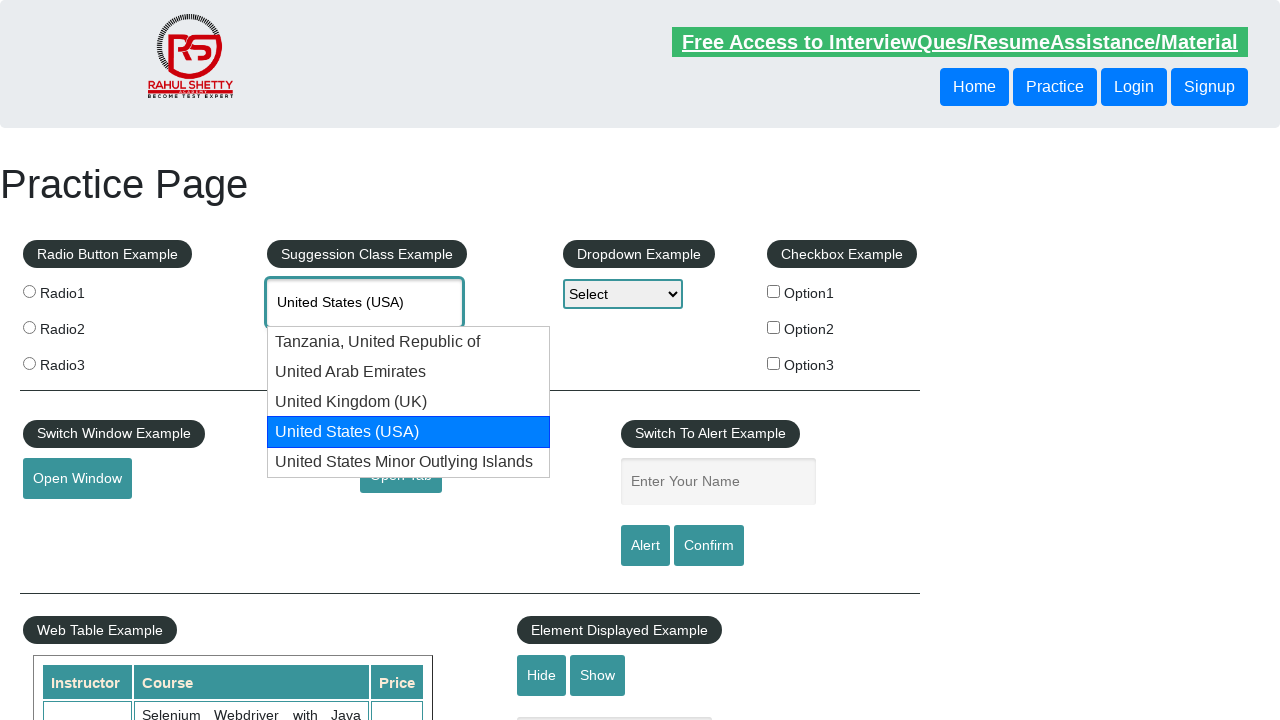

Retrieved selected country value: None
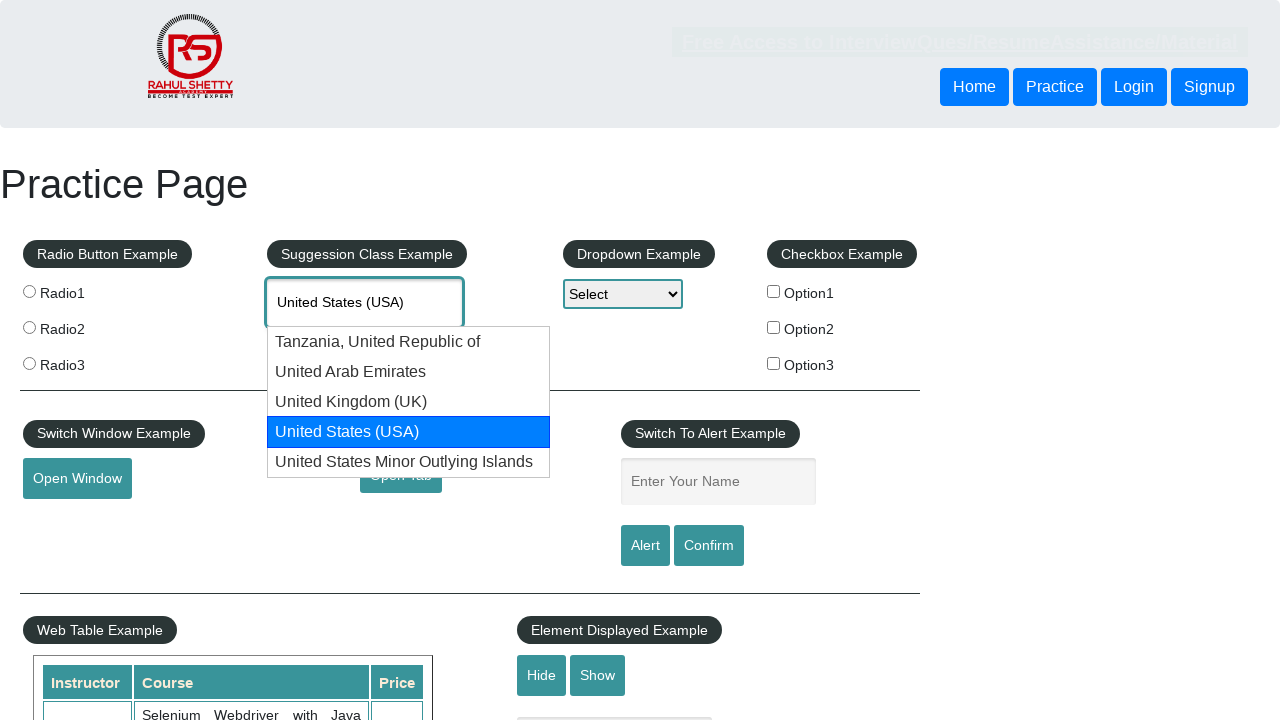

Printed selected country: None
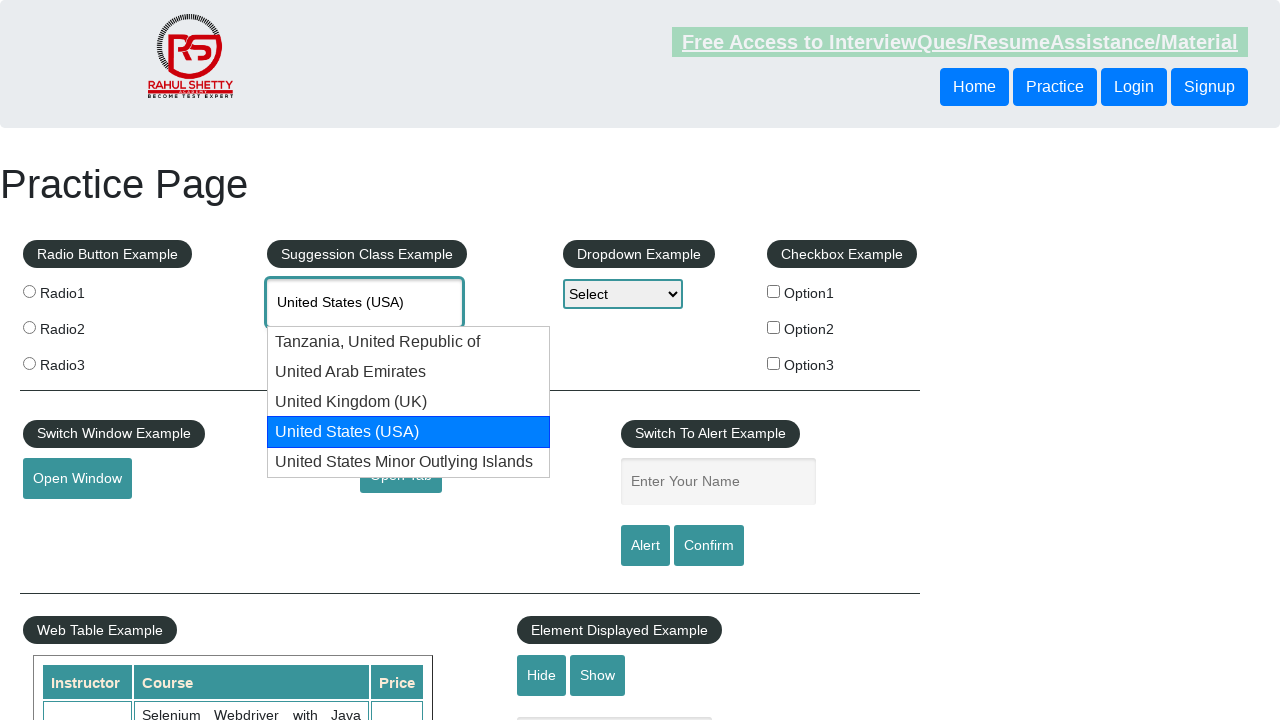

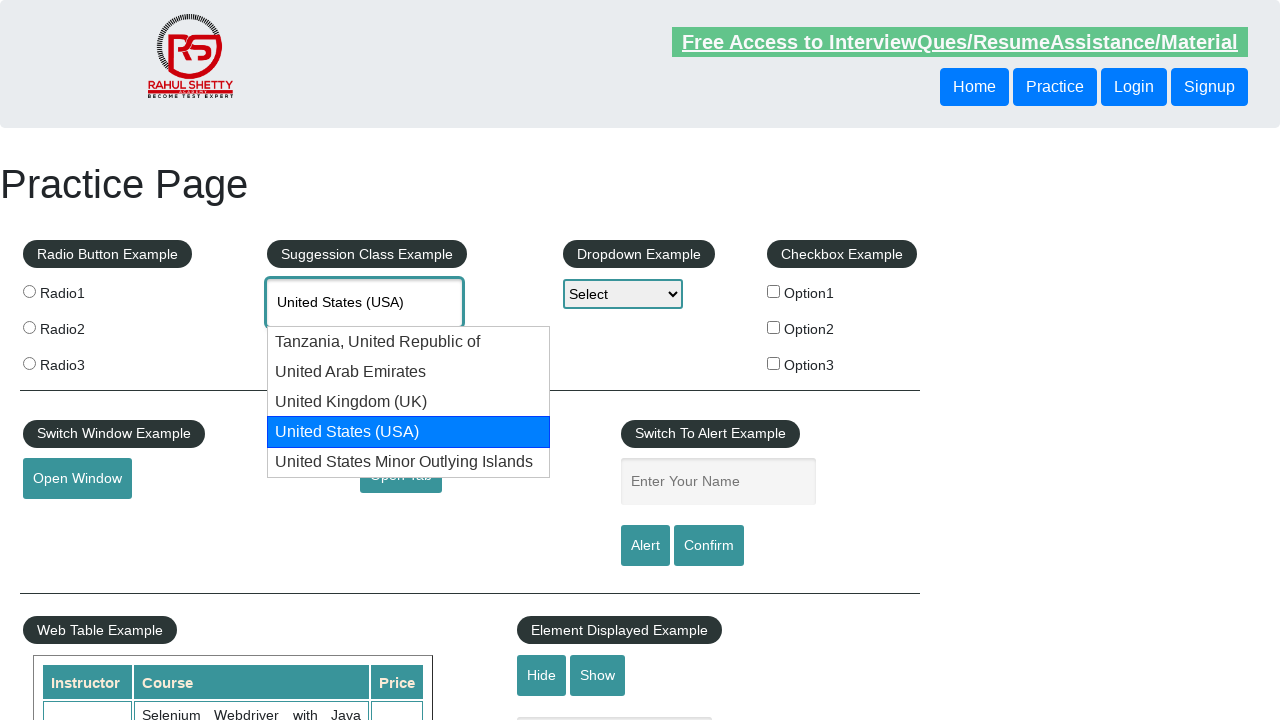